Tests JavaScript confirm dialog handling by switching to an iframe, clicking a "Try it" button to trigger a confirm dialog, accepting the alert, and verifying the result text

Starting URL: https://www.w3schools.com/js/tryit.asp?filename=tryjs_confirm

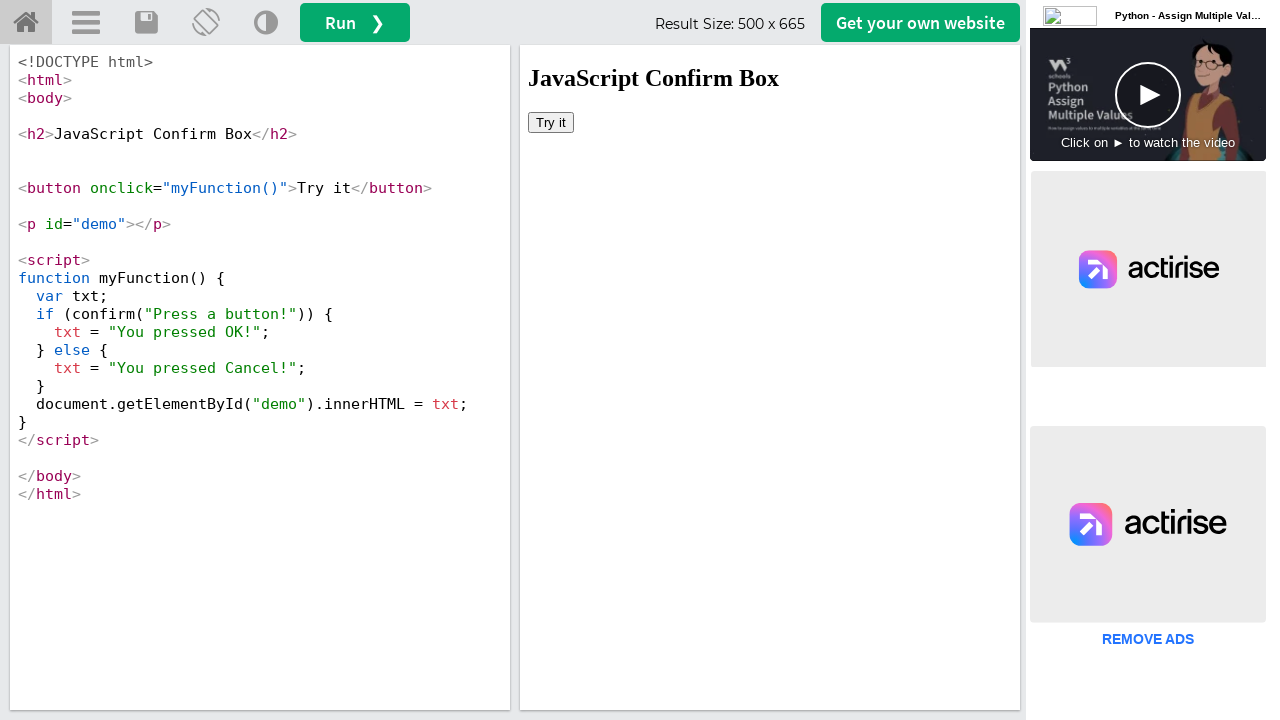

Located iframe with ID 'iframeResult'
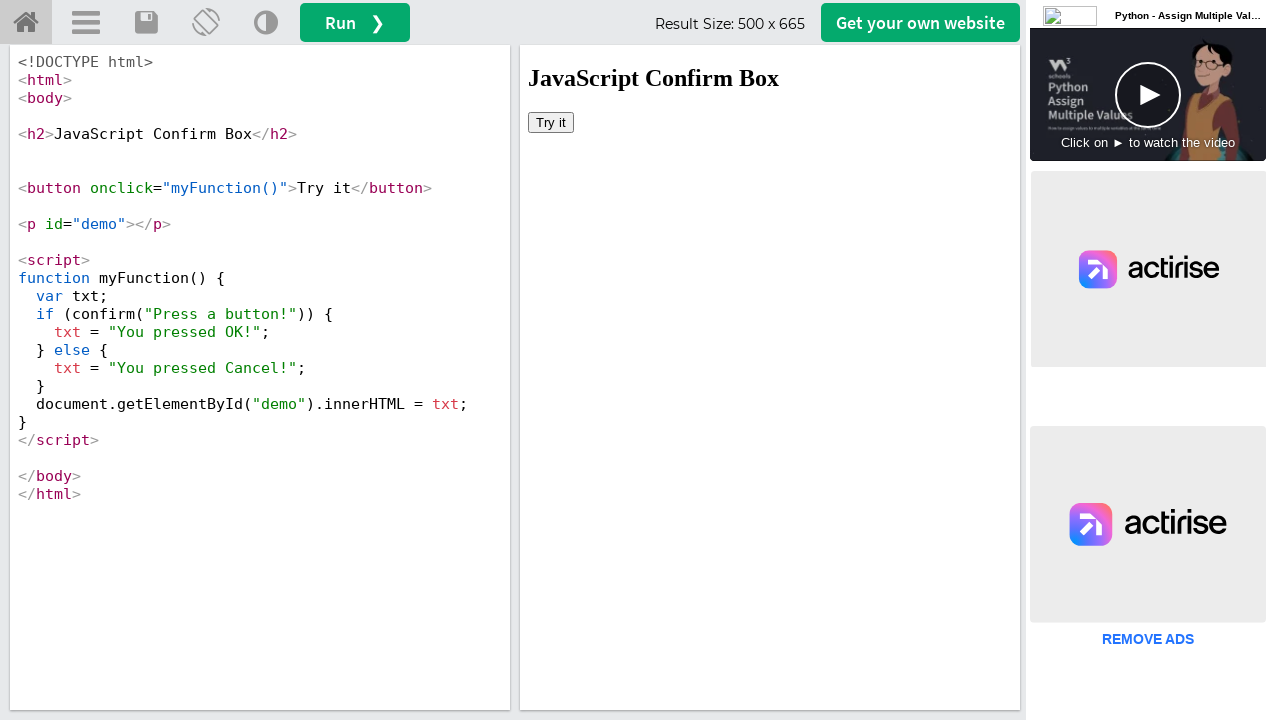

Set up dialog handler to automatically accept confirm dialogs
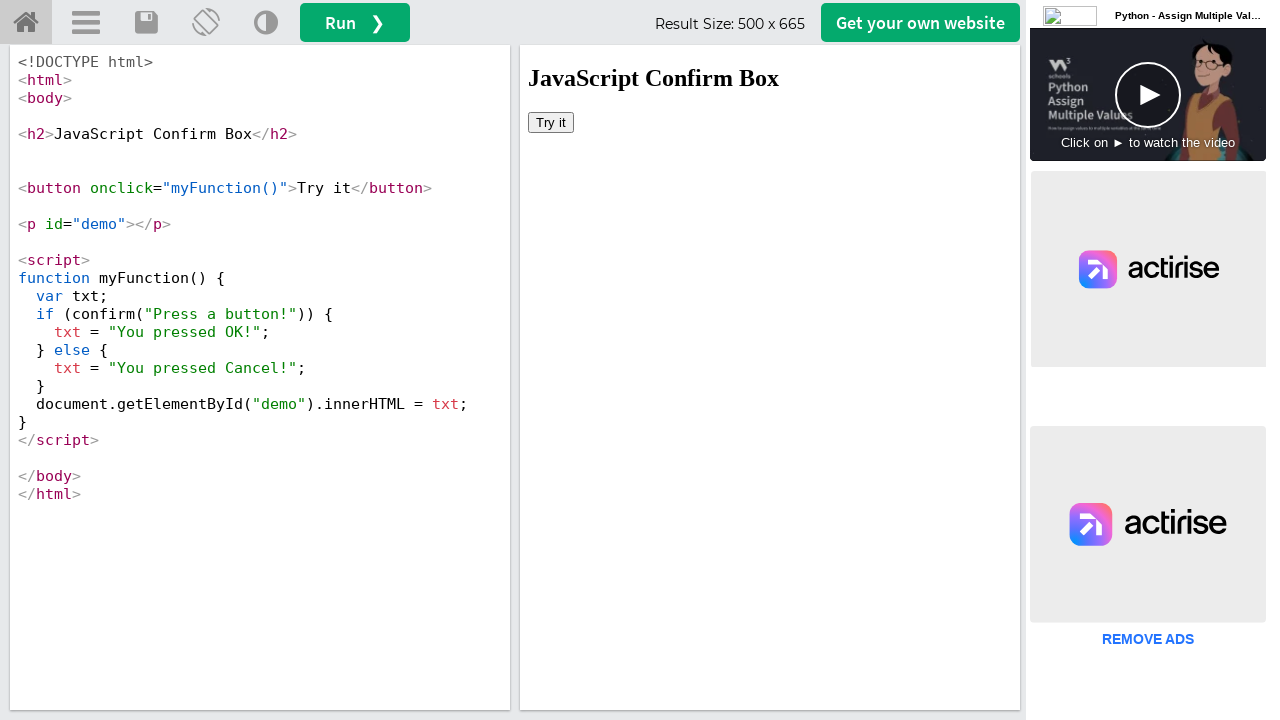

Clicked 'Try it' button to trigger the confirm dialog at (551, 122) on #iframeResult >> internal:control=enter-frame >> xpath=//button[contains(text(),
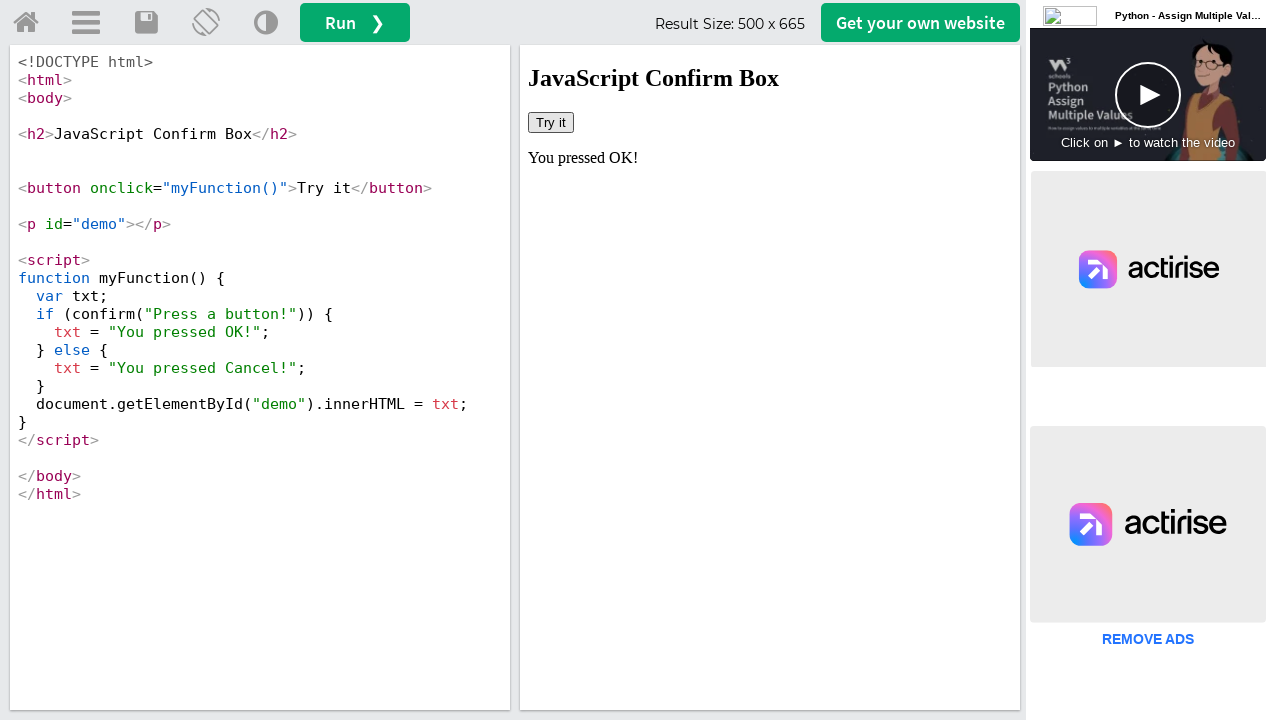

Result element with ID 'demo' became visible
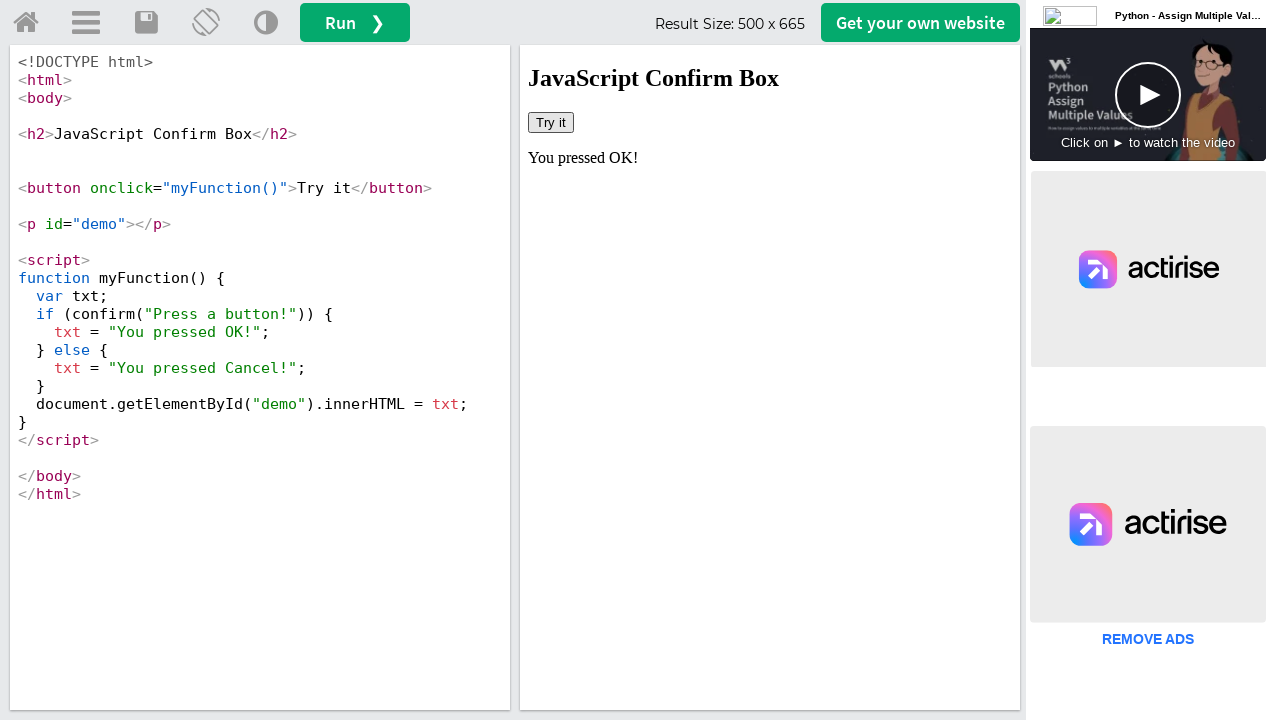

Retrieved result text: You pressed OK!
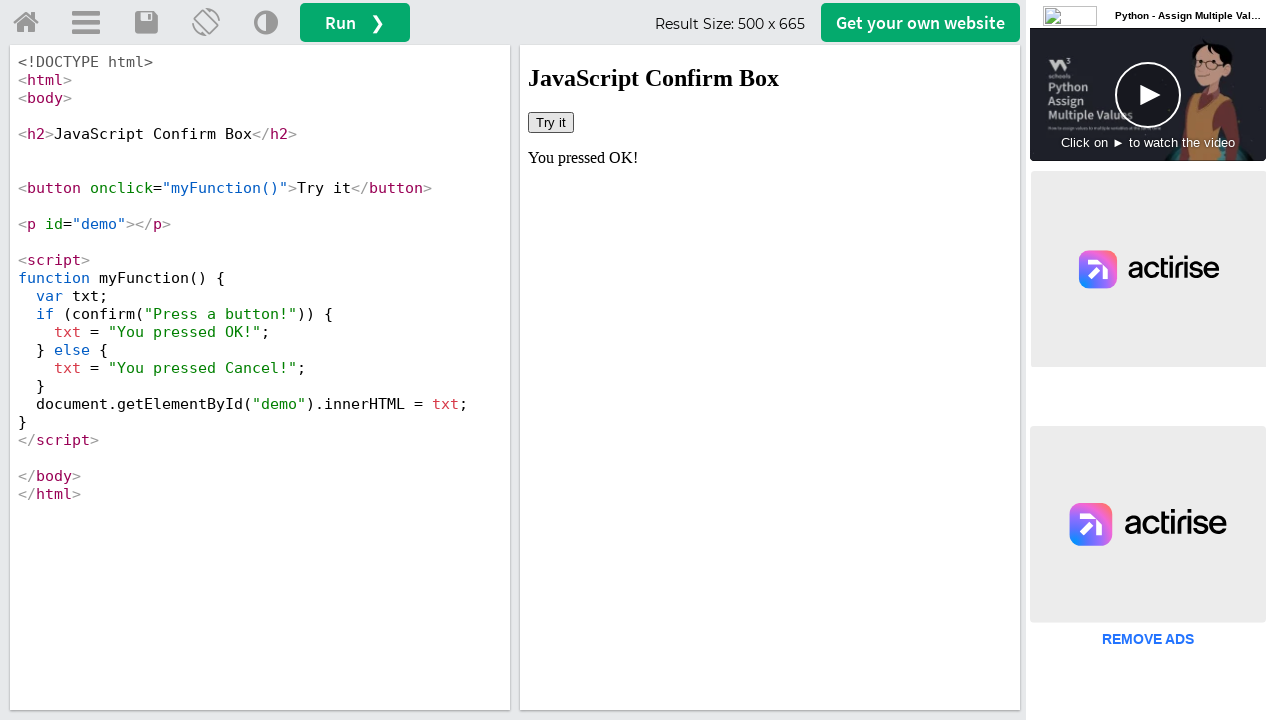

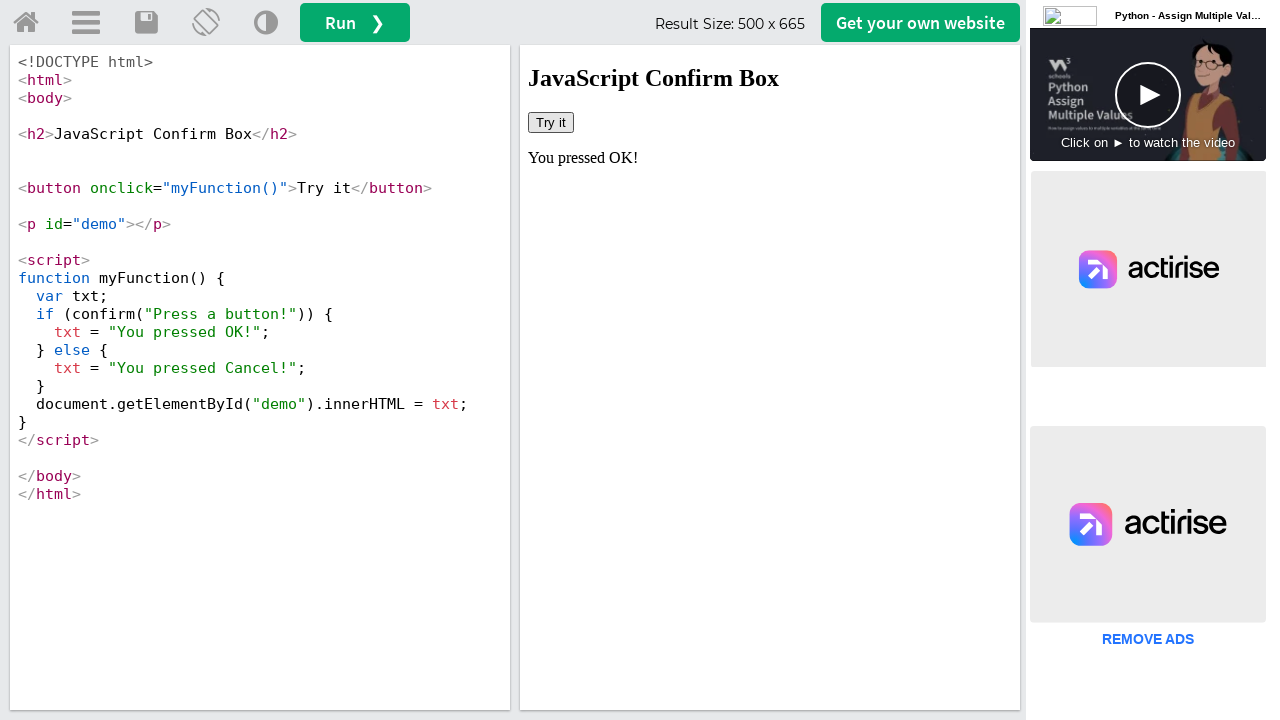